Tests browser navigation functionality by navigating to different pages, going back and forward, and refreshing the page

Starting URL: https://letskodeit.teachable.com/

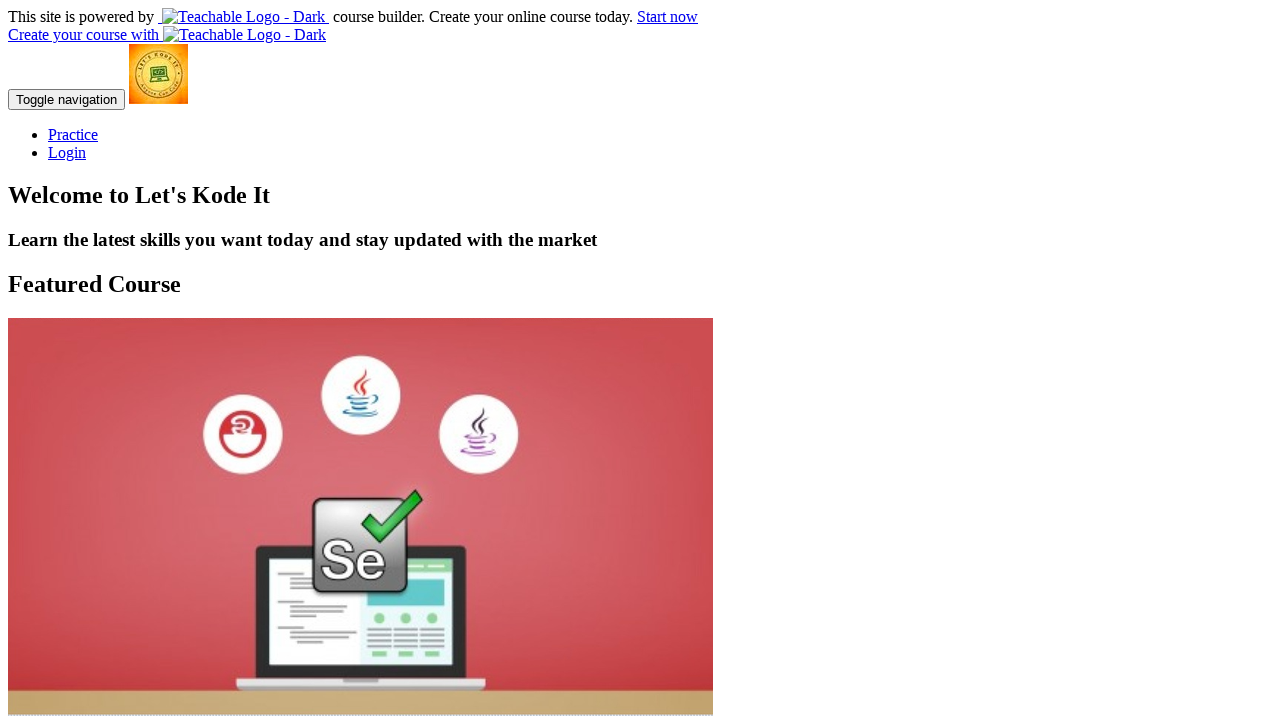

Navigated to practice page at https://letskodeit.teachable.com/p/practice
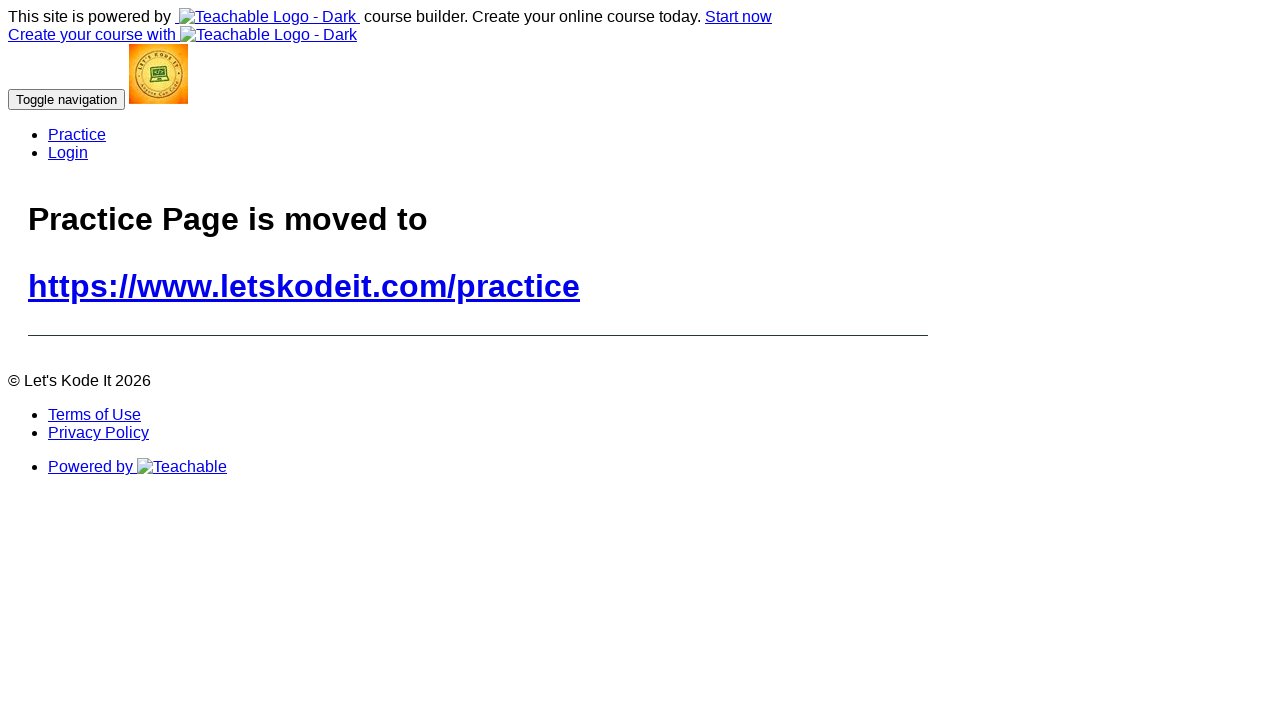

Navigated back to previous page
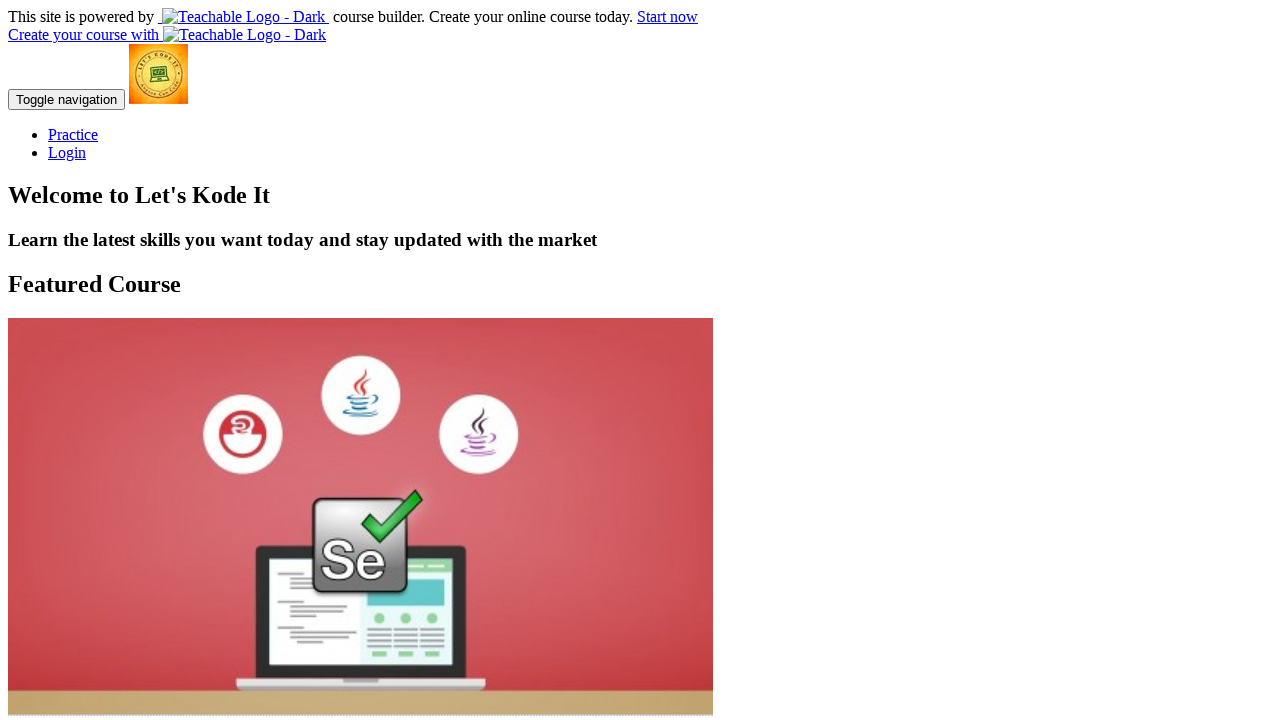

Navigated forward to practice page
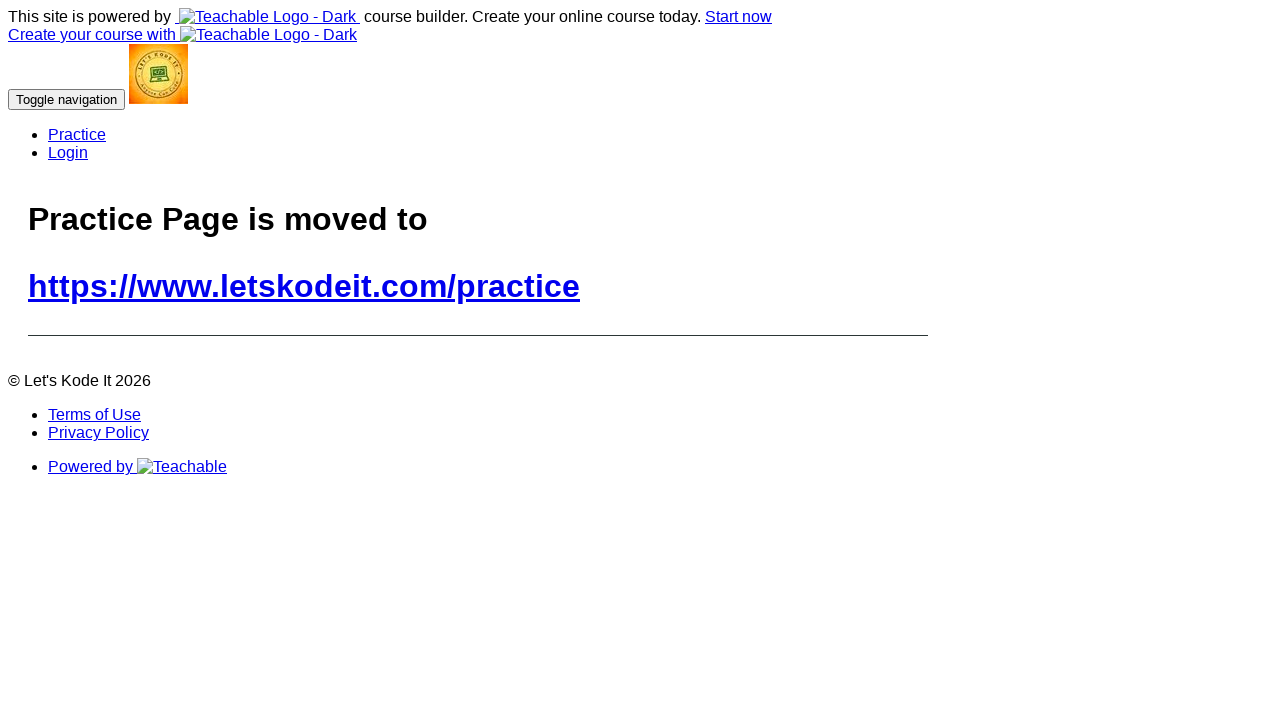

Refreshed the current page
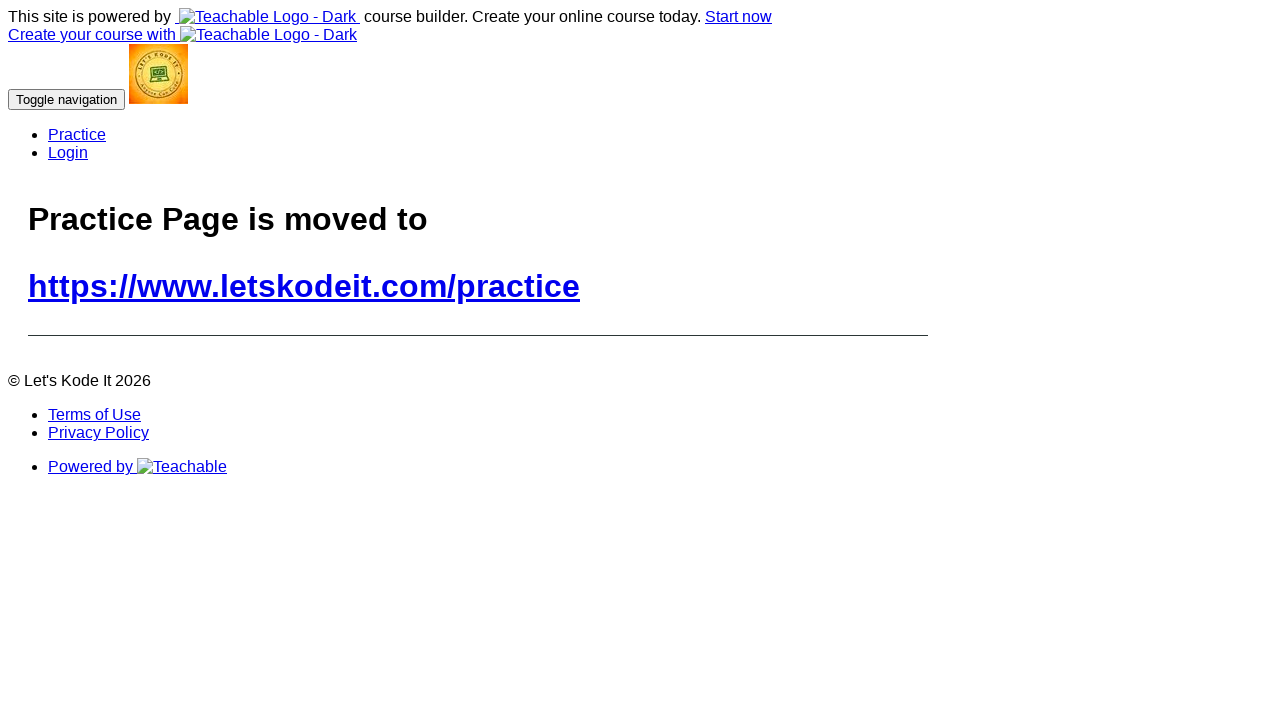

Retrieved page title: Practice | Let's Kode It
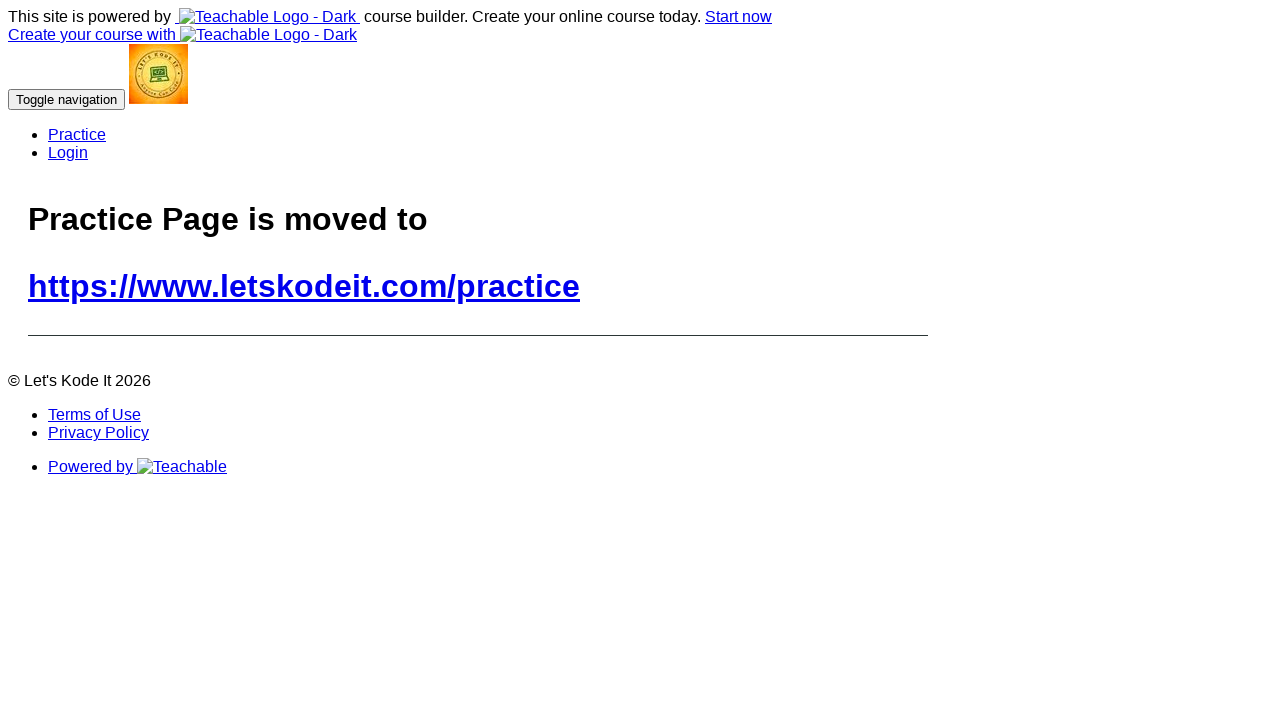

Retrieved current URL: https://letskodeit.teachable.com/p/practice
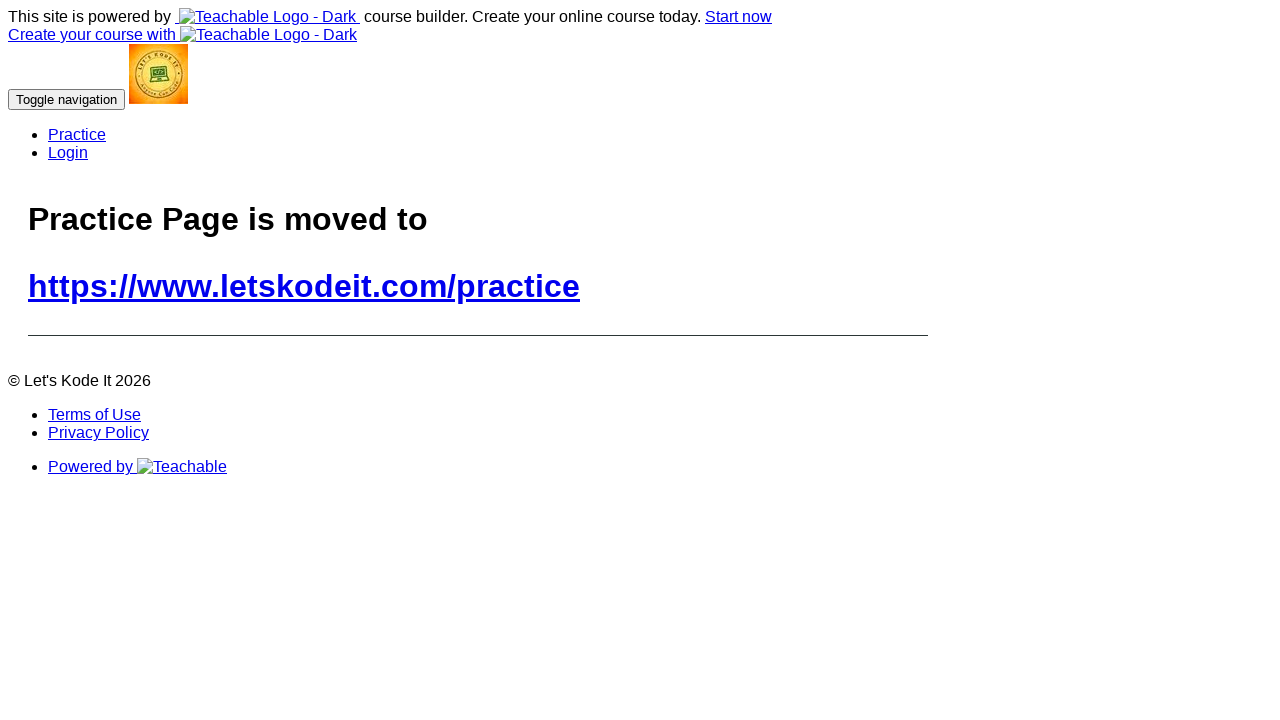

Retrieved page content for verification
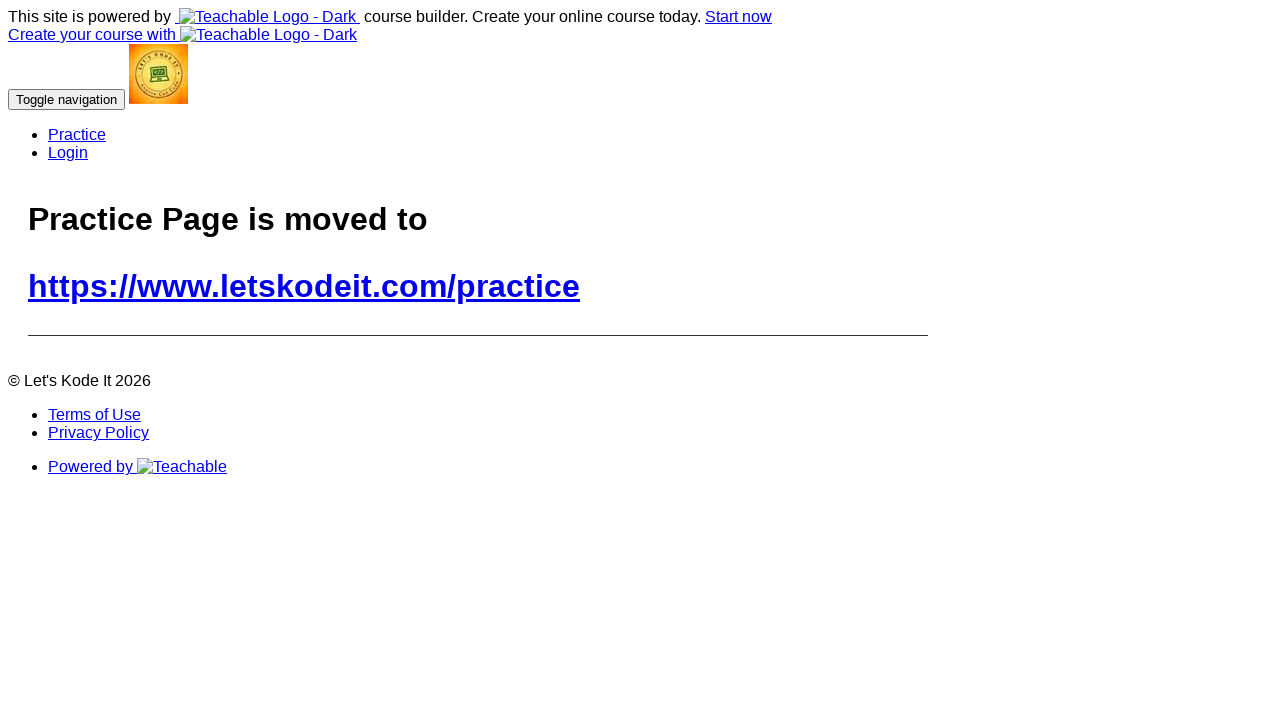

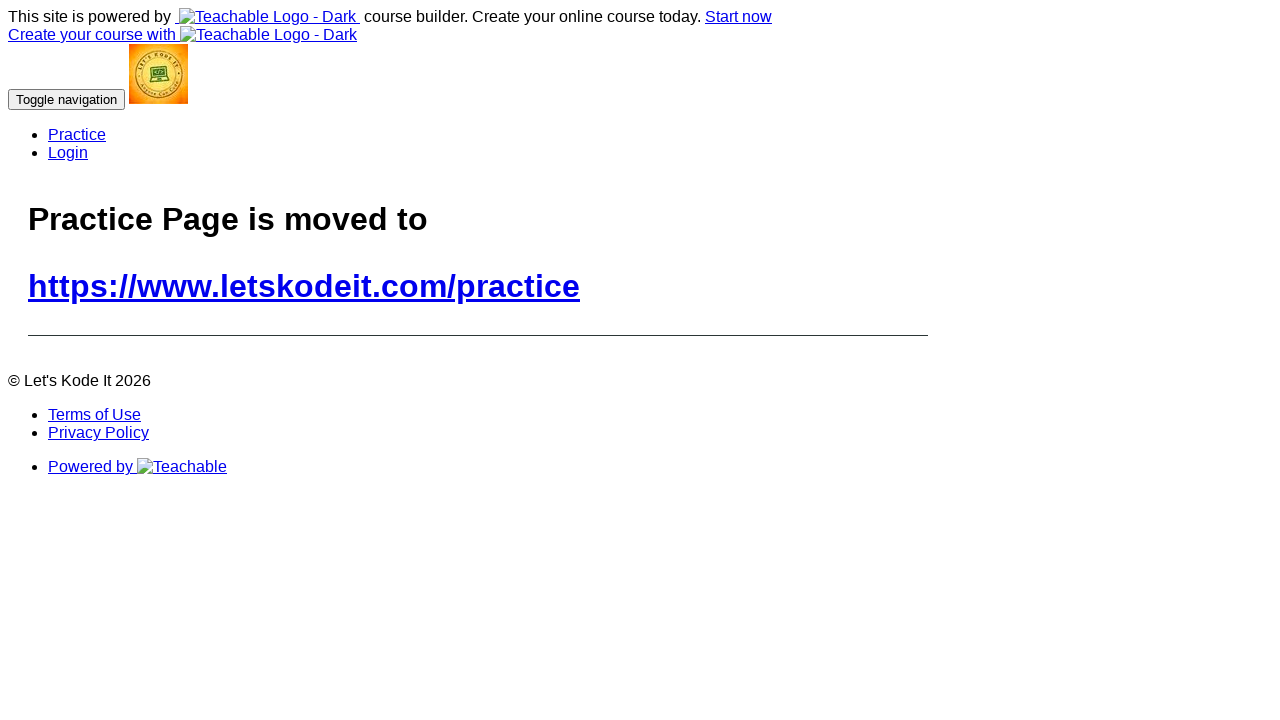